Tests navigation to languages starting with numbers (0) and verifies 10 language links are displayed

Starting URL: http://www.99-bottles-of-beer.net/

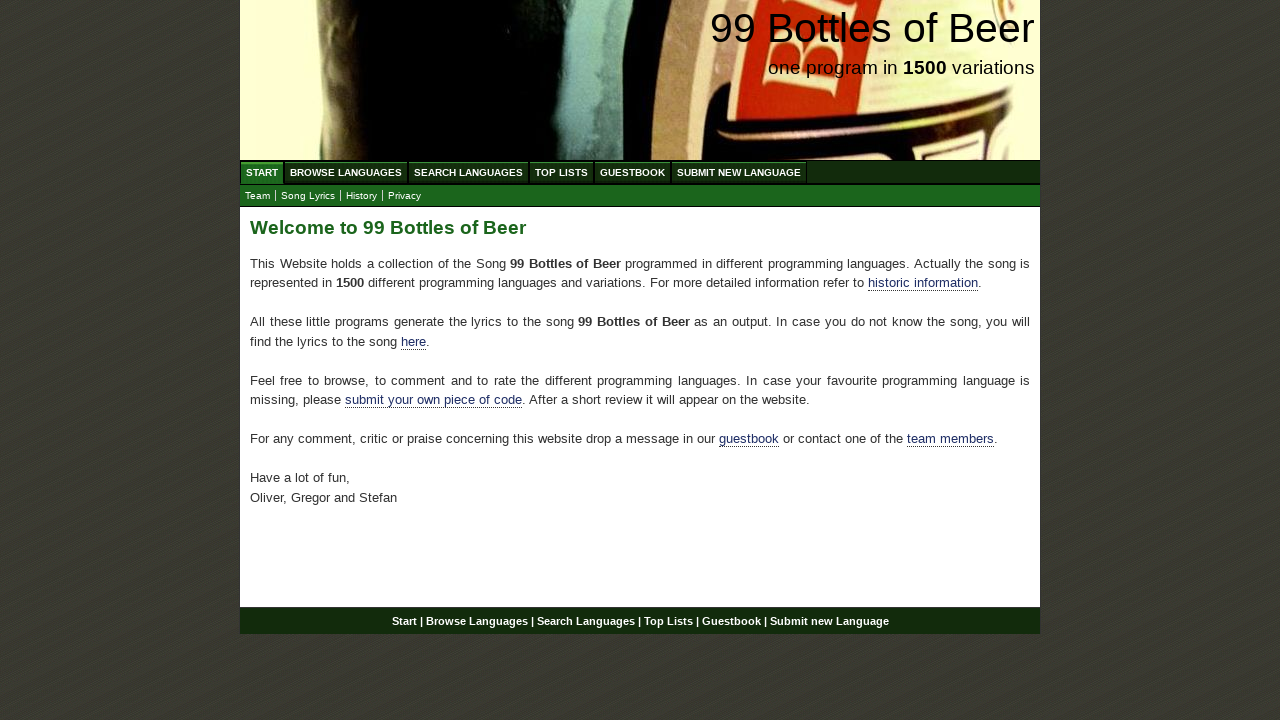

Clicked on Browse Languages link at (346, 172) on #menu li a[href='/abc.html']
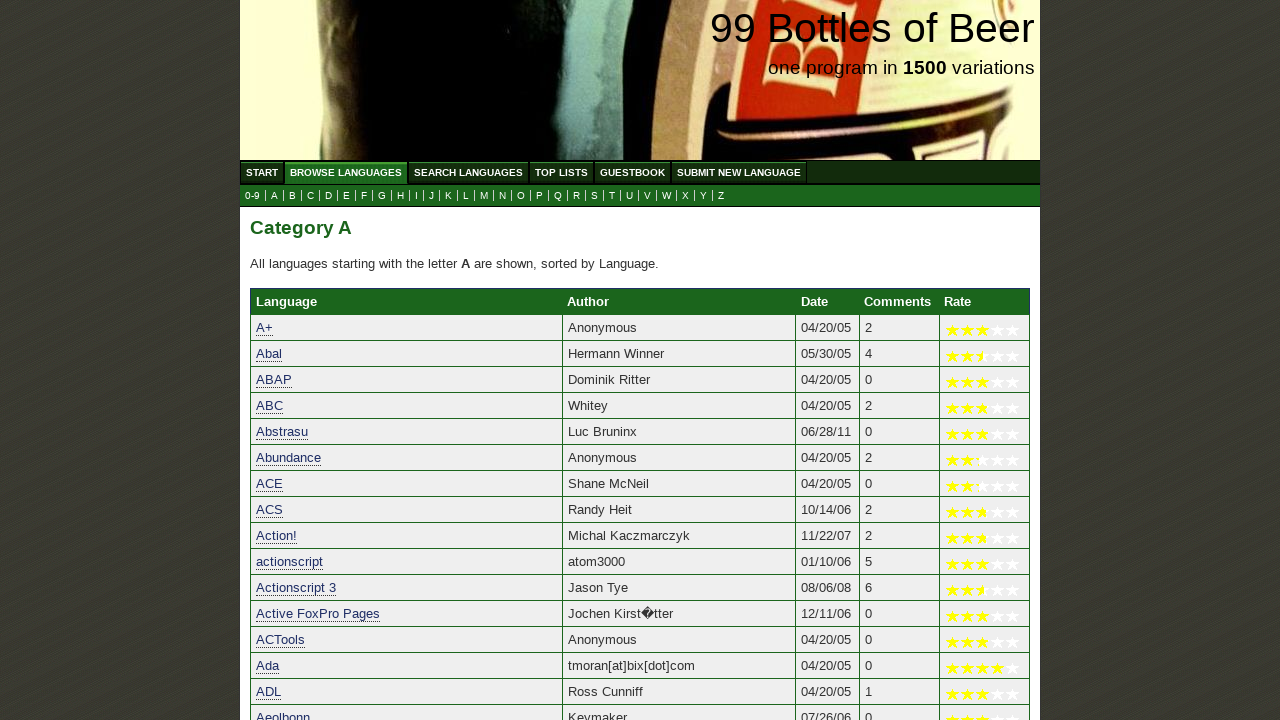

Clicked on 0-9 link to navigate to languages starting with numbers at (252, 196) on a[href='0.html']
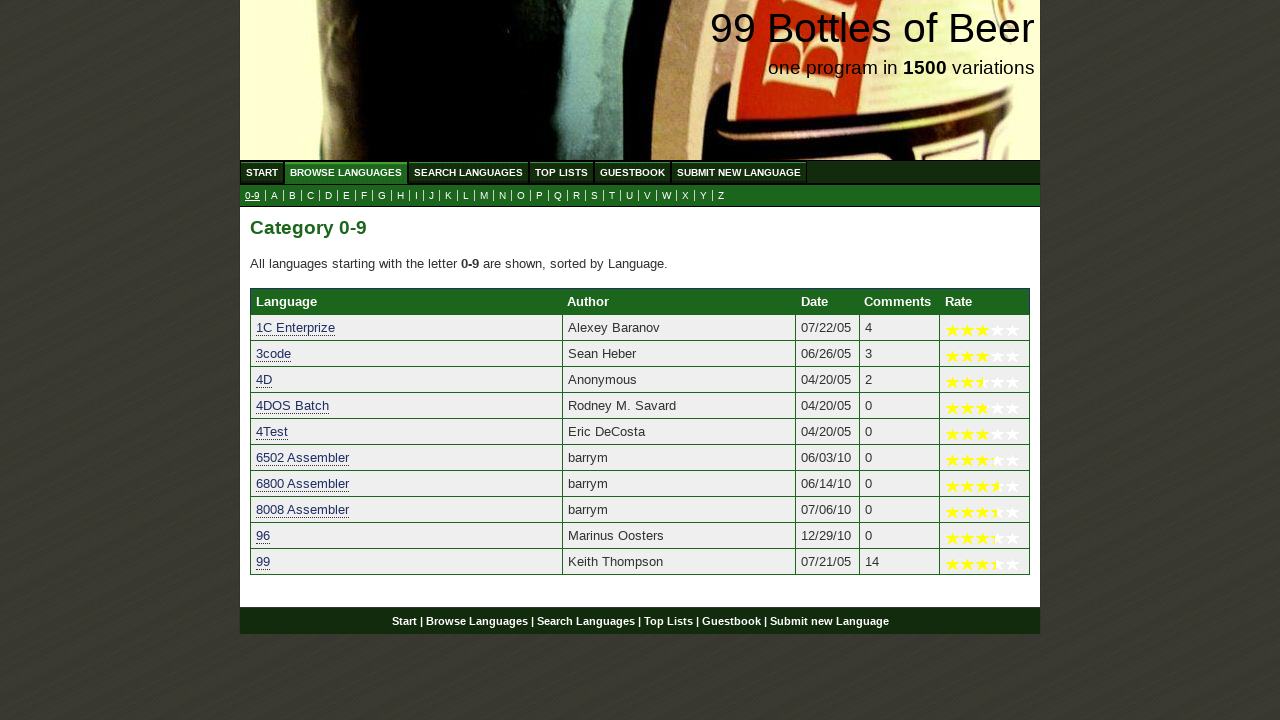

Waited for language links to load in table
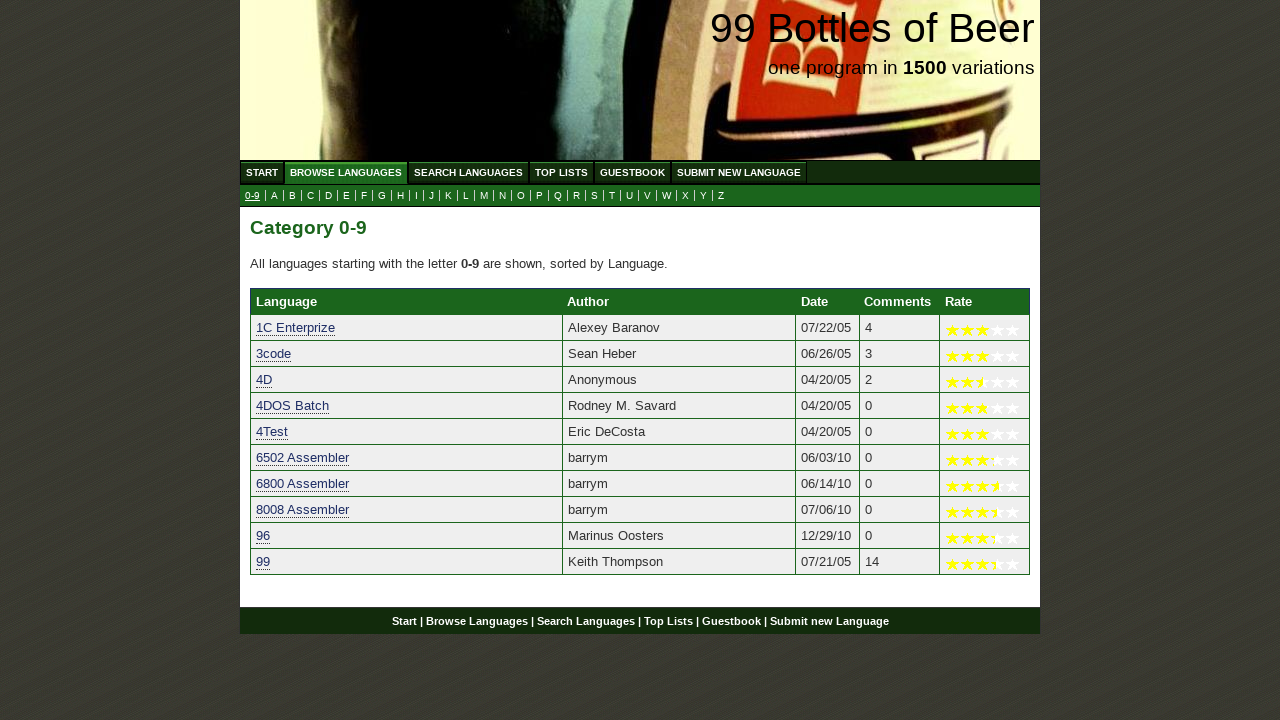

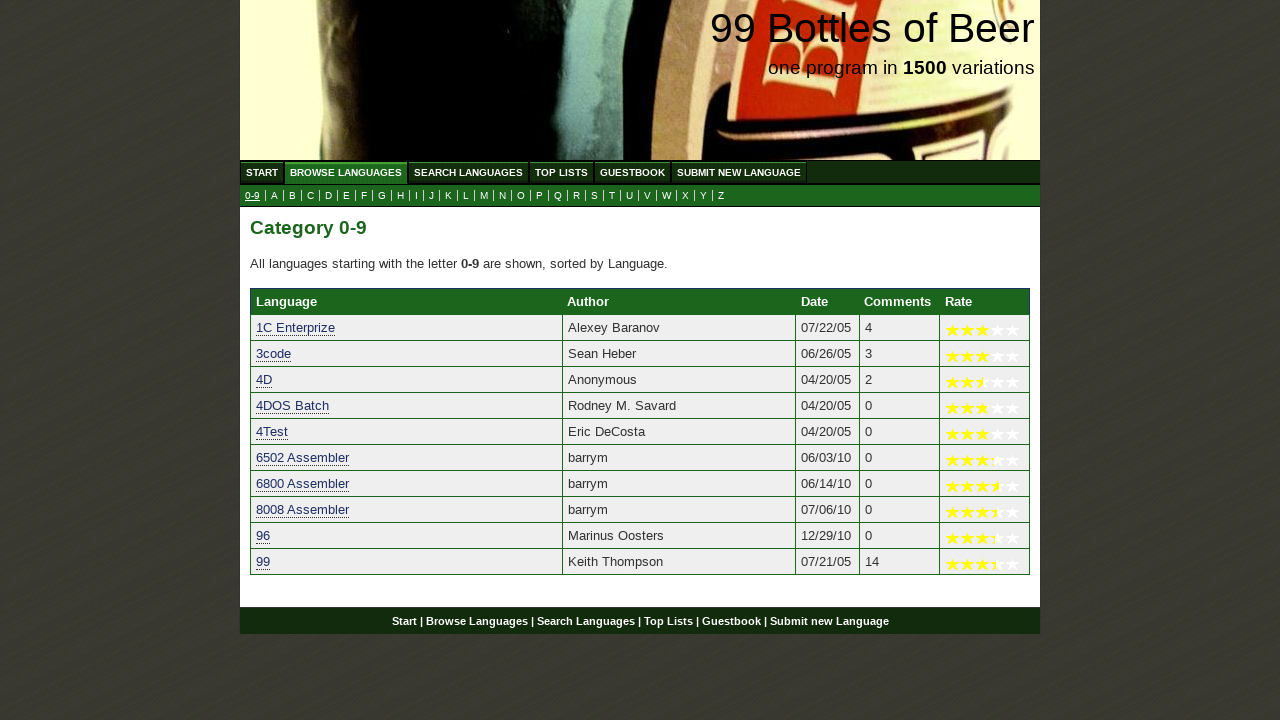